Opens the TutorialsNinja demo homepage and maximizes the browser window to verify the site is accessible.

Starting URL: https://tutorialsninja.com/demo/

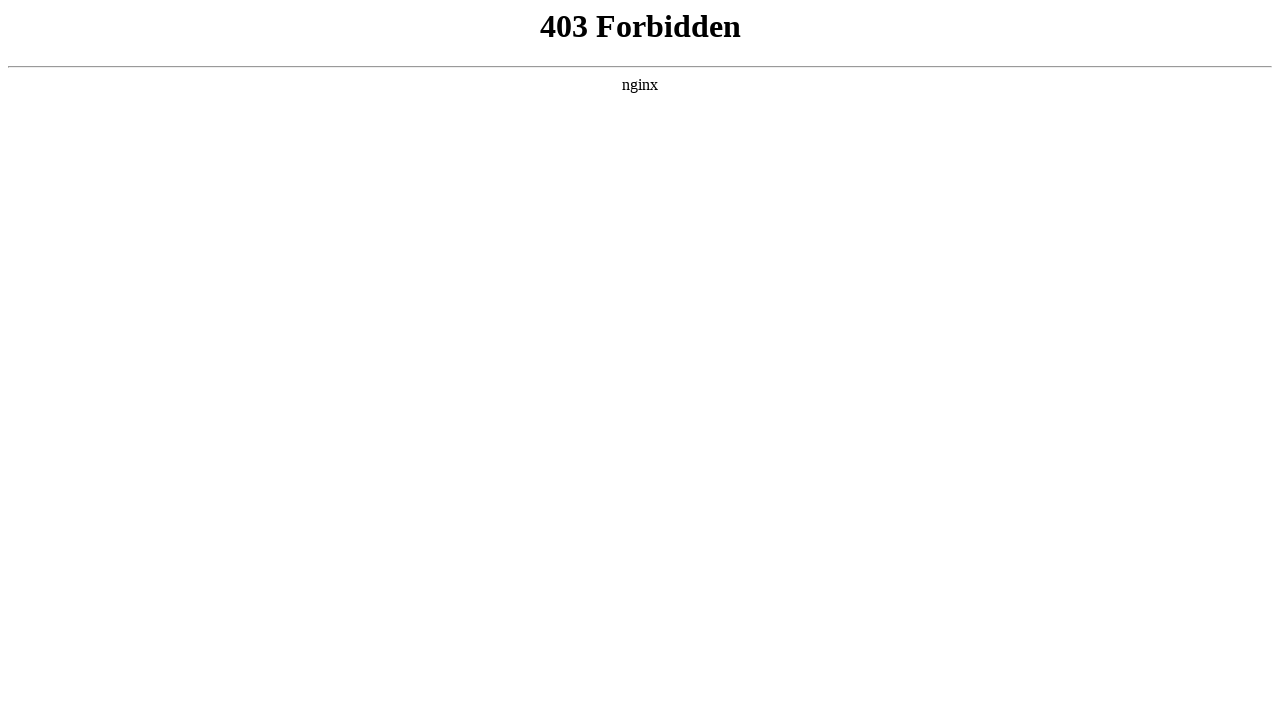

Set viewport size to 1920x1080 to maximize browser window
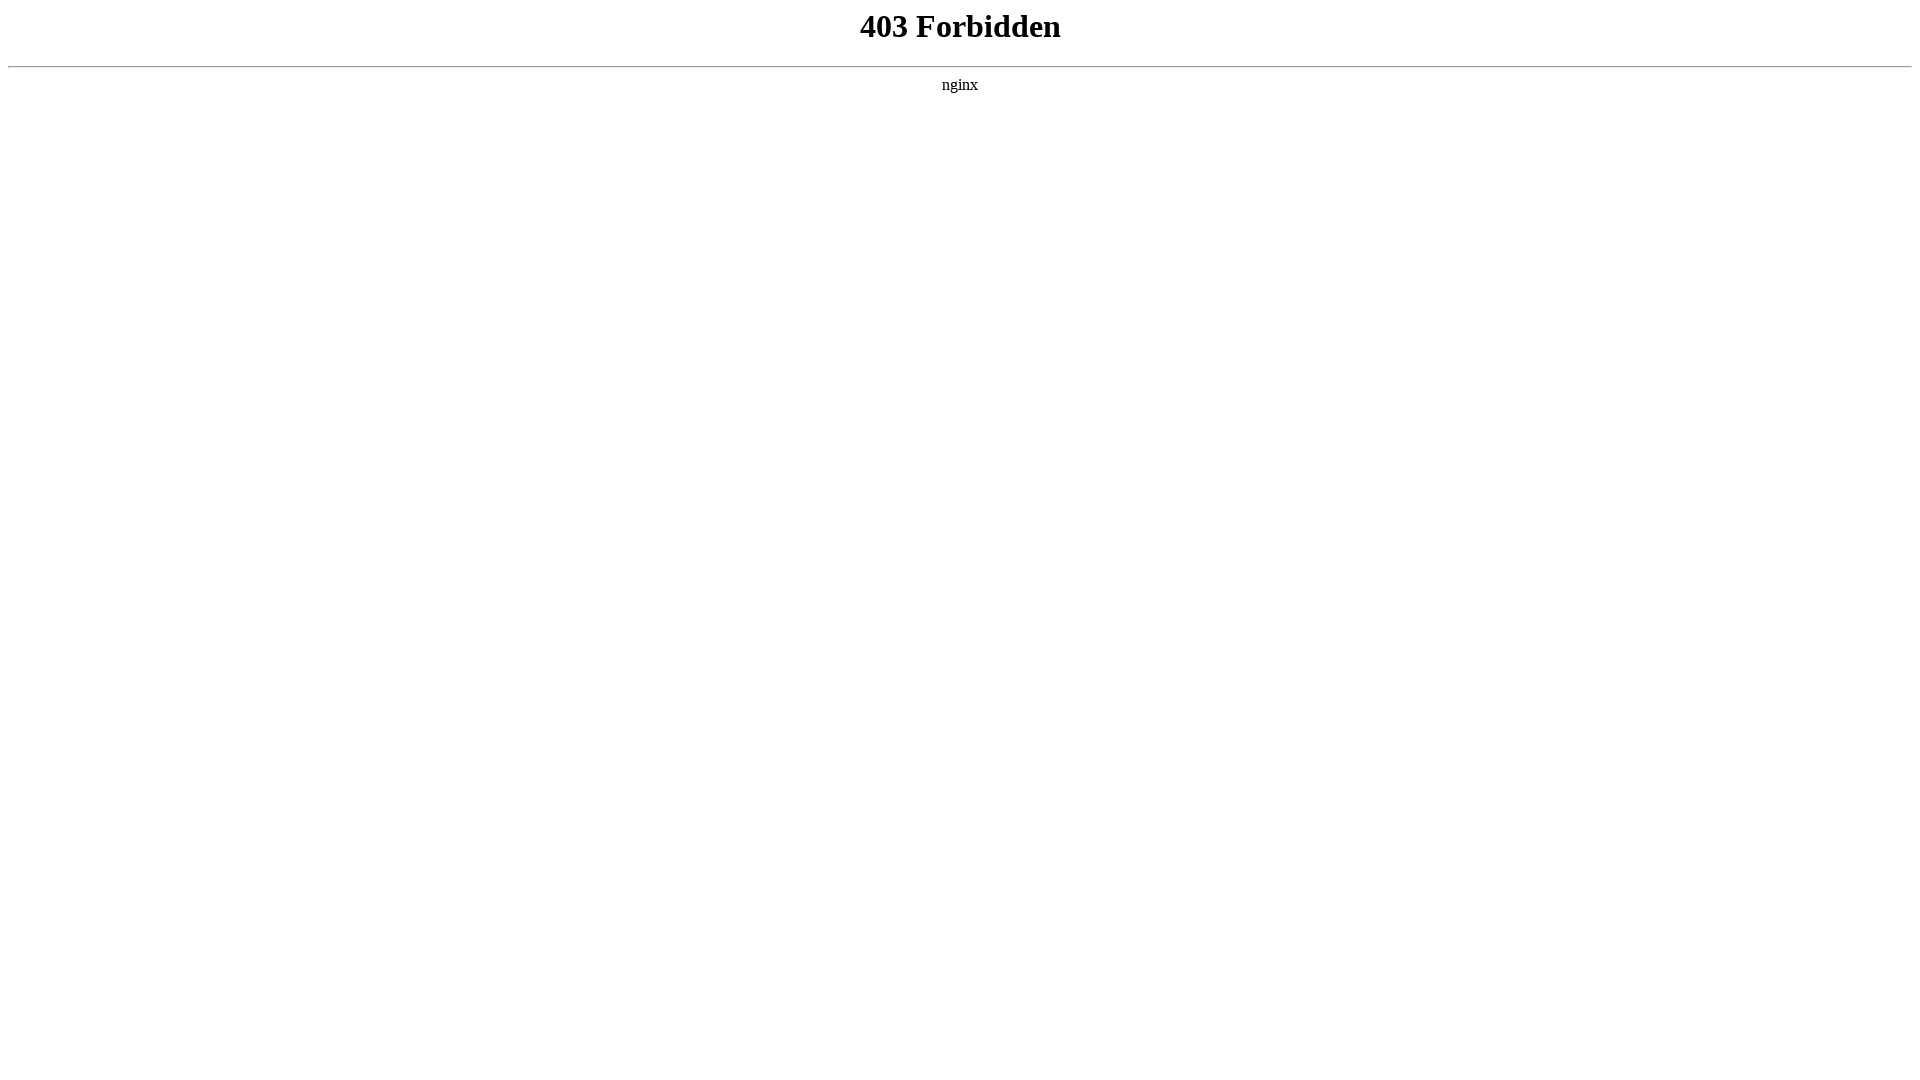

TutorialsNinja demo homepage loaded successfully
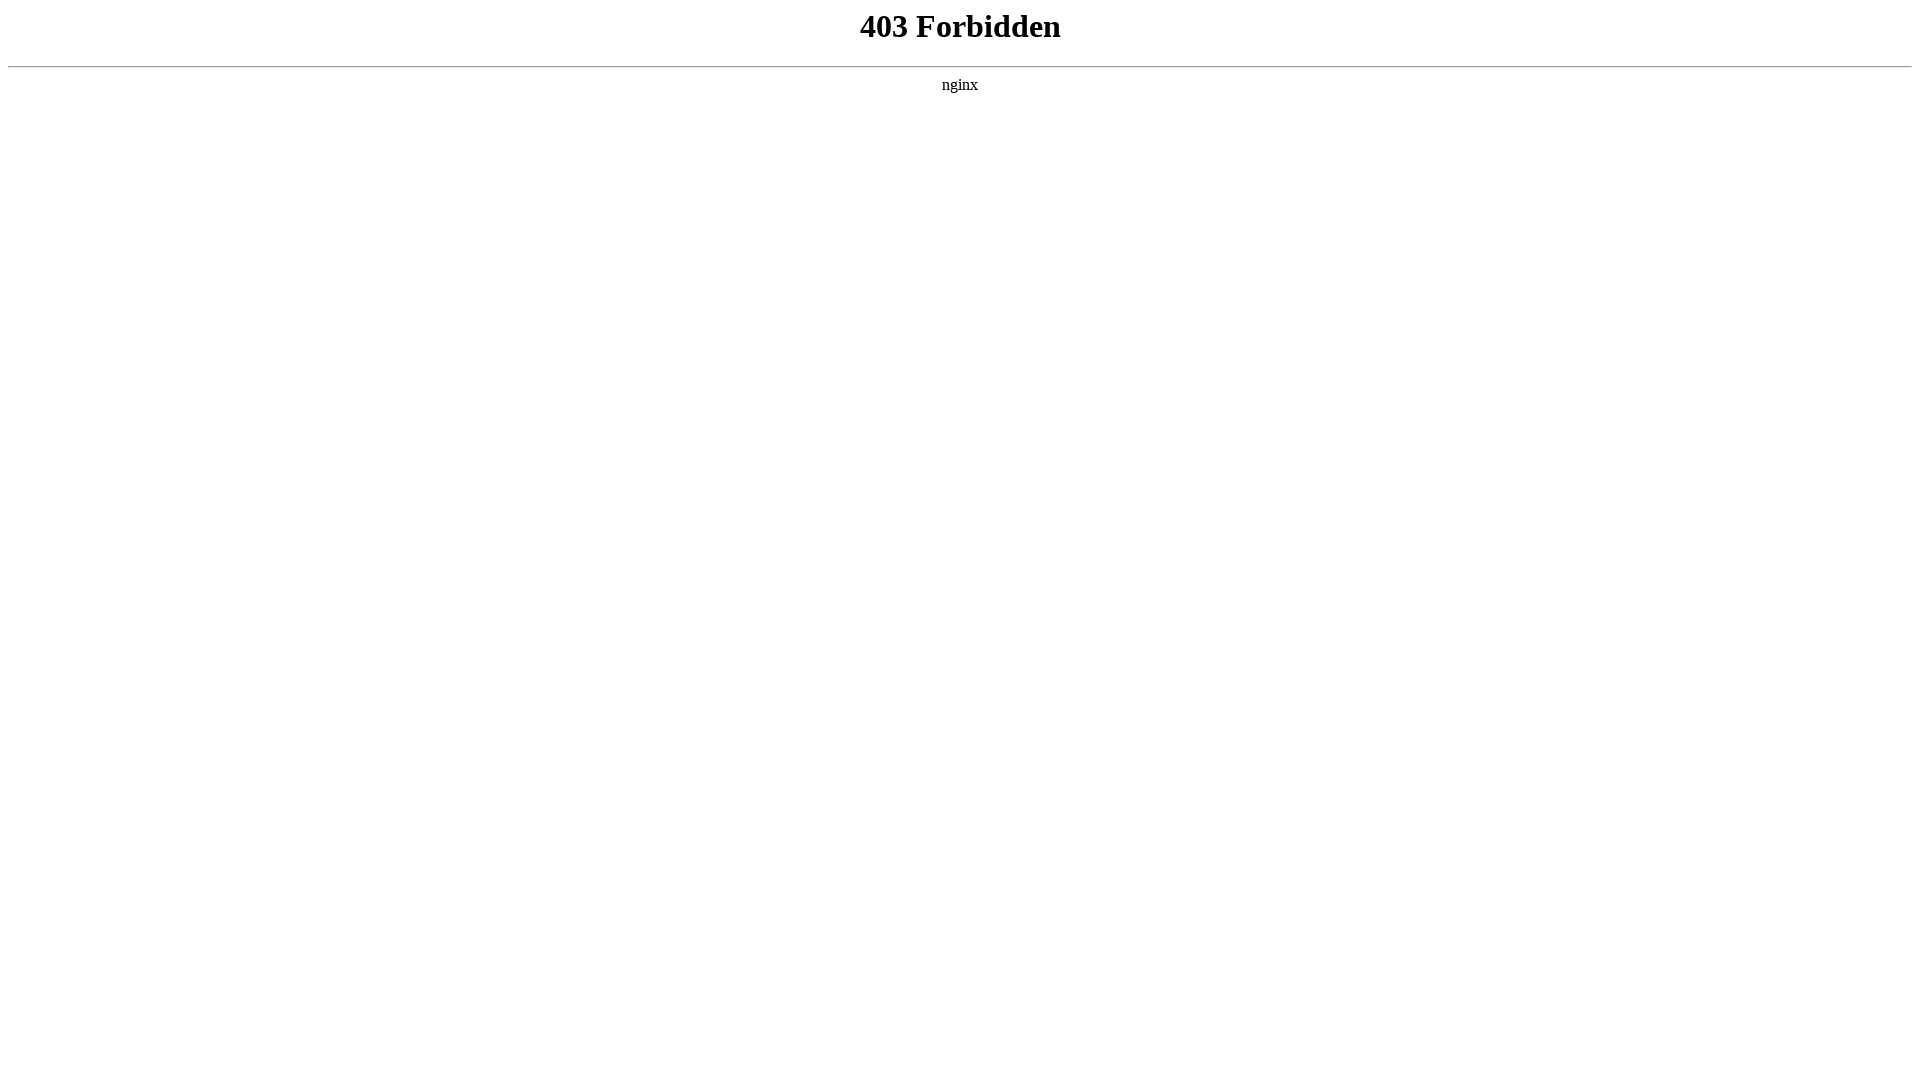

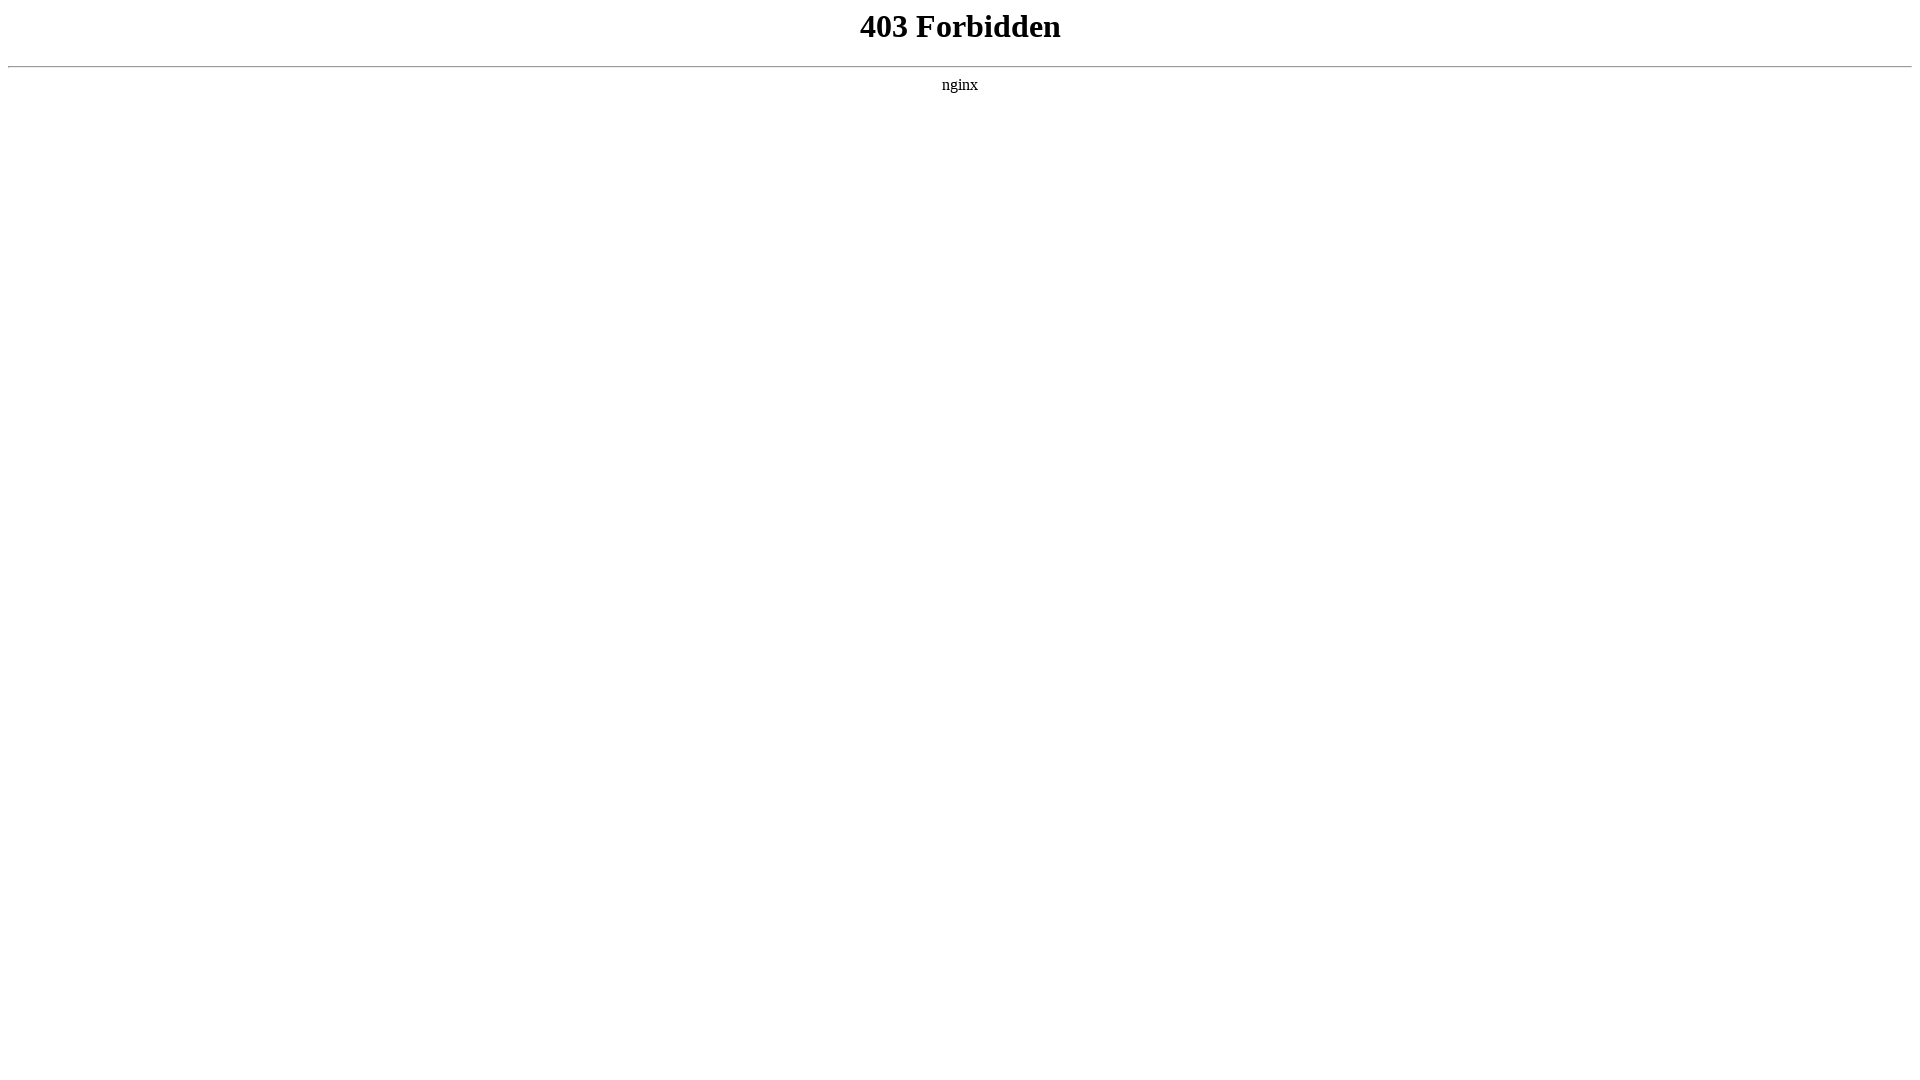